Tests keyboard actions on a text comparison tool by typing text, selecting all, copying, tabbing to the next field, and pasting the content

Starting URL: https://text-compare.com/

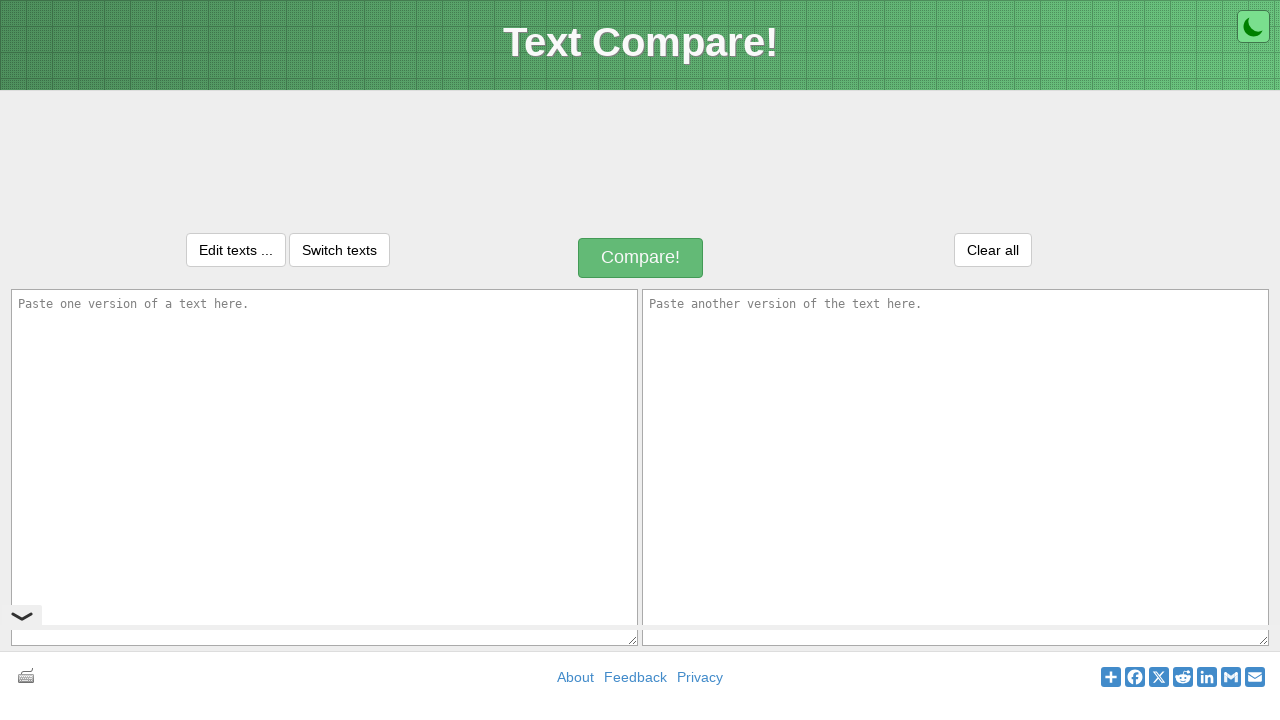

Typed 'Welcome' into the first textarea on textarea#inputText1
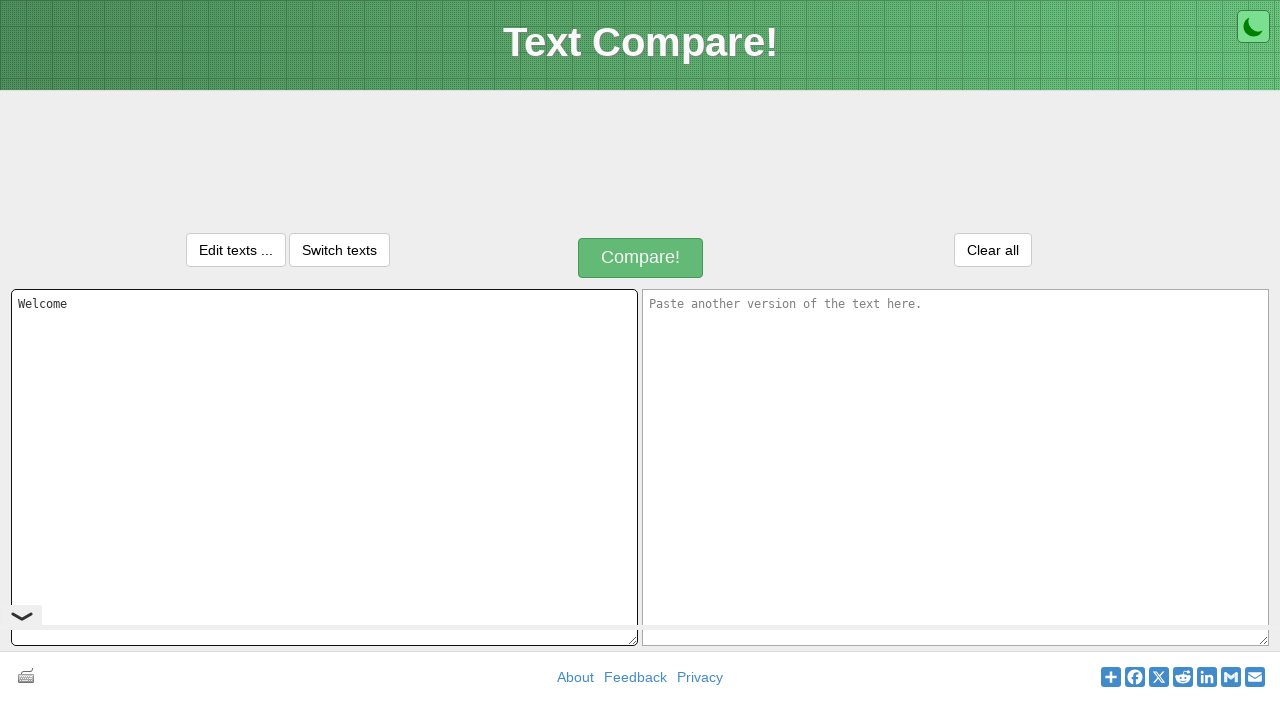

Selected all text in the textarea using Ctrl+A
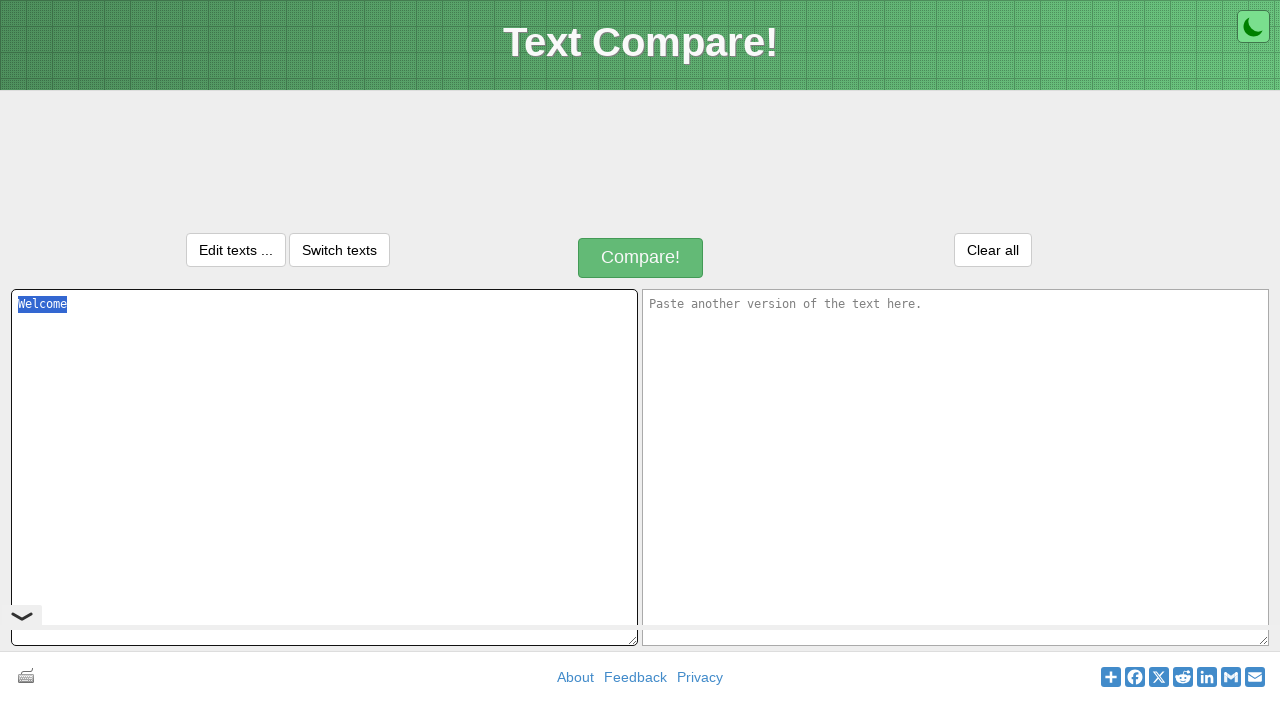

Copied selected text using Ctrl+C
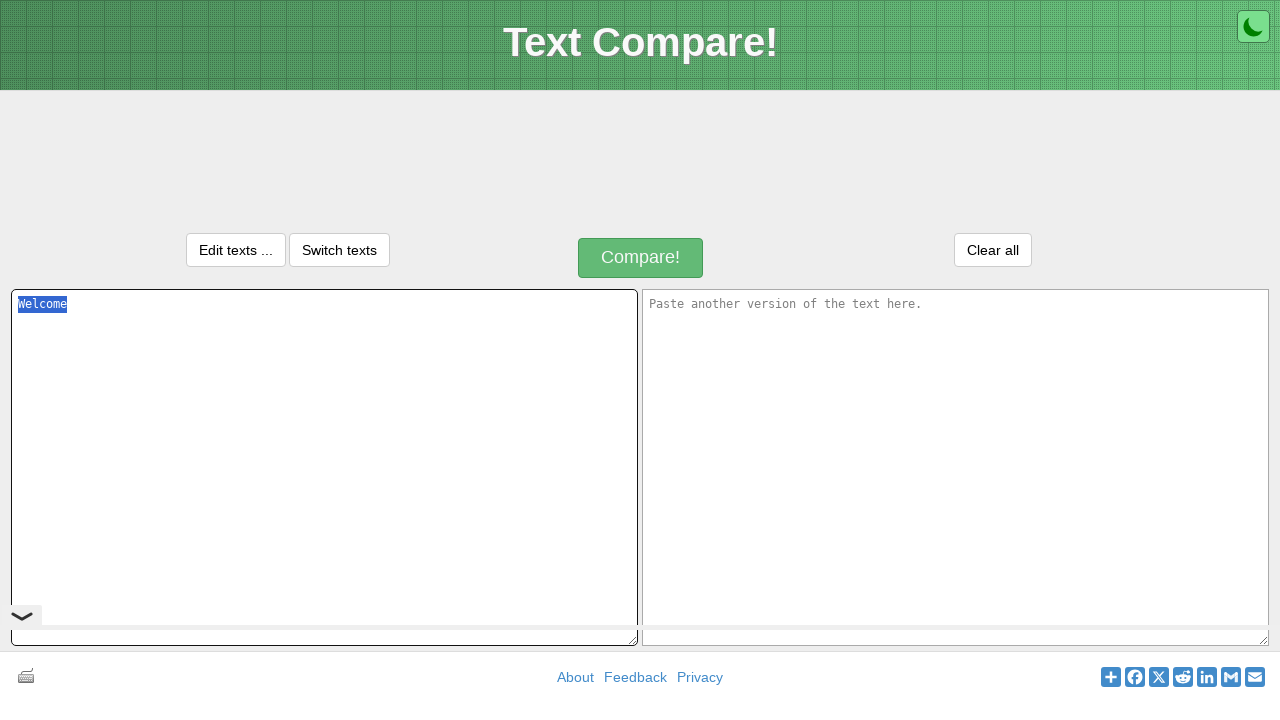

Tabbed to the next field
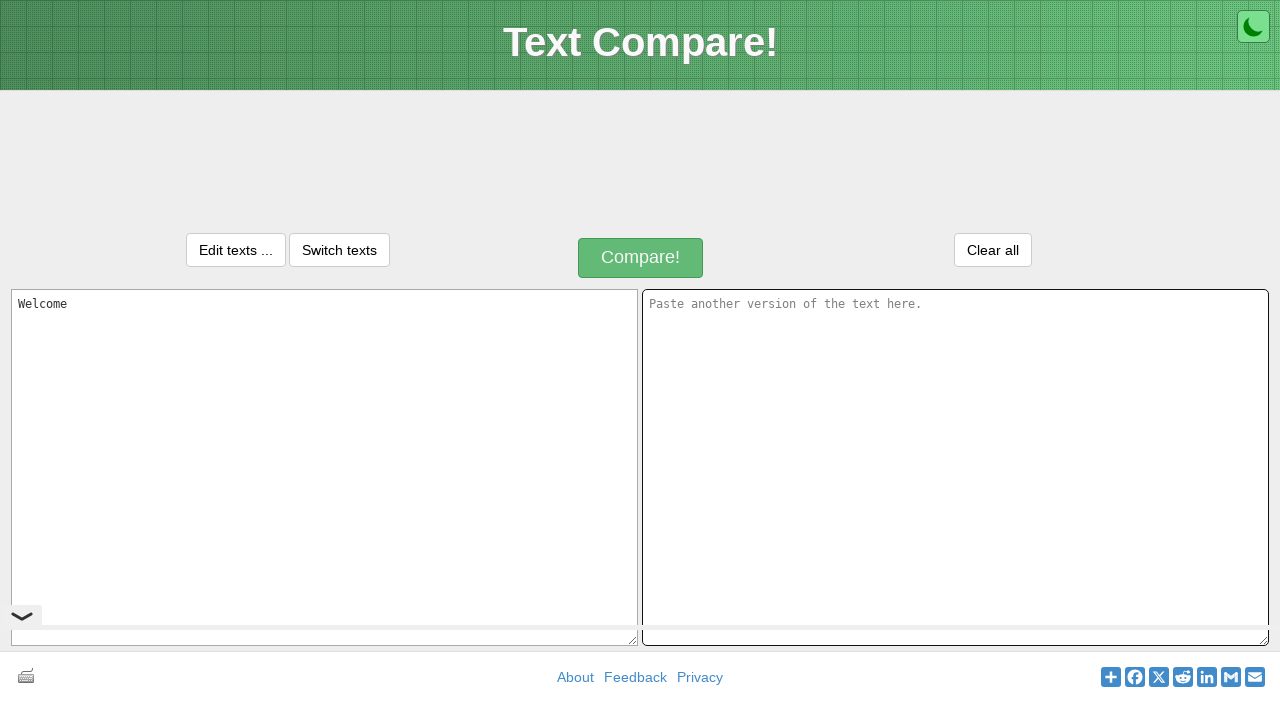

Pasted copied text into the next field using Ctrl+V
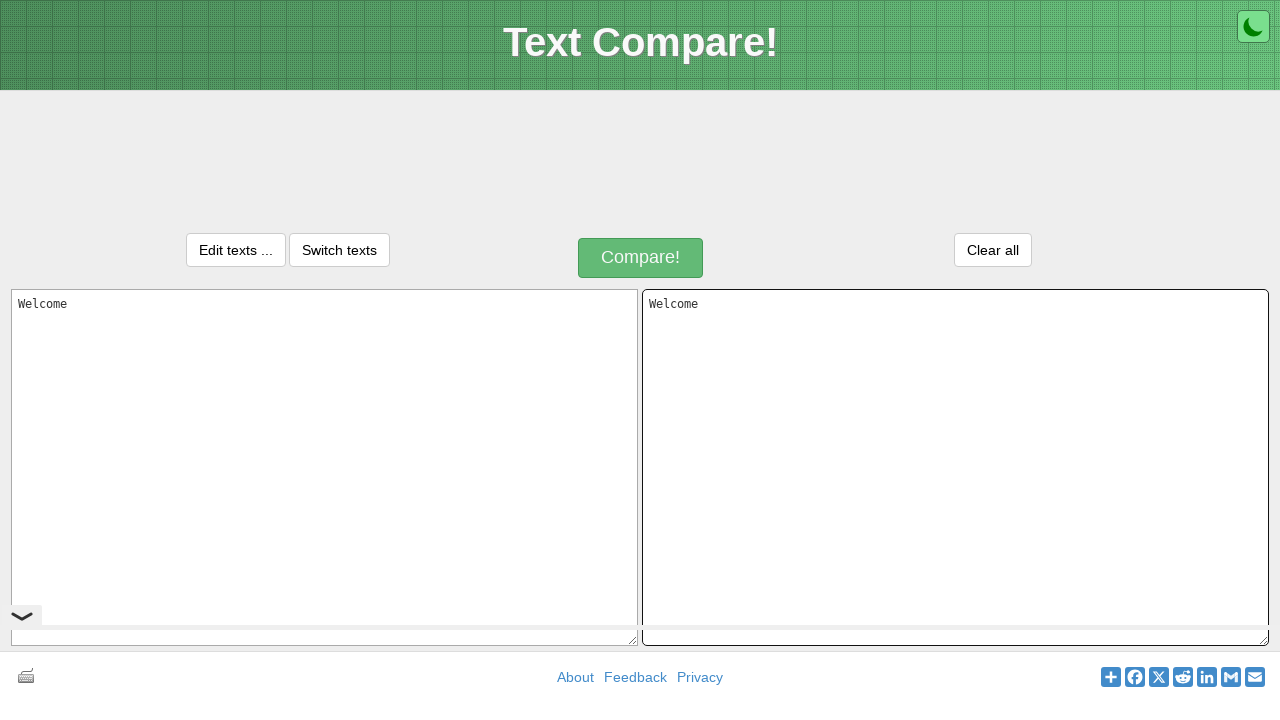

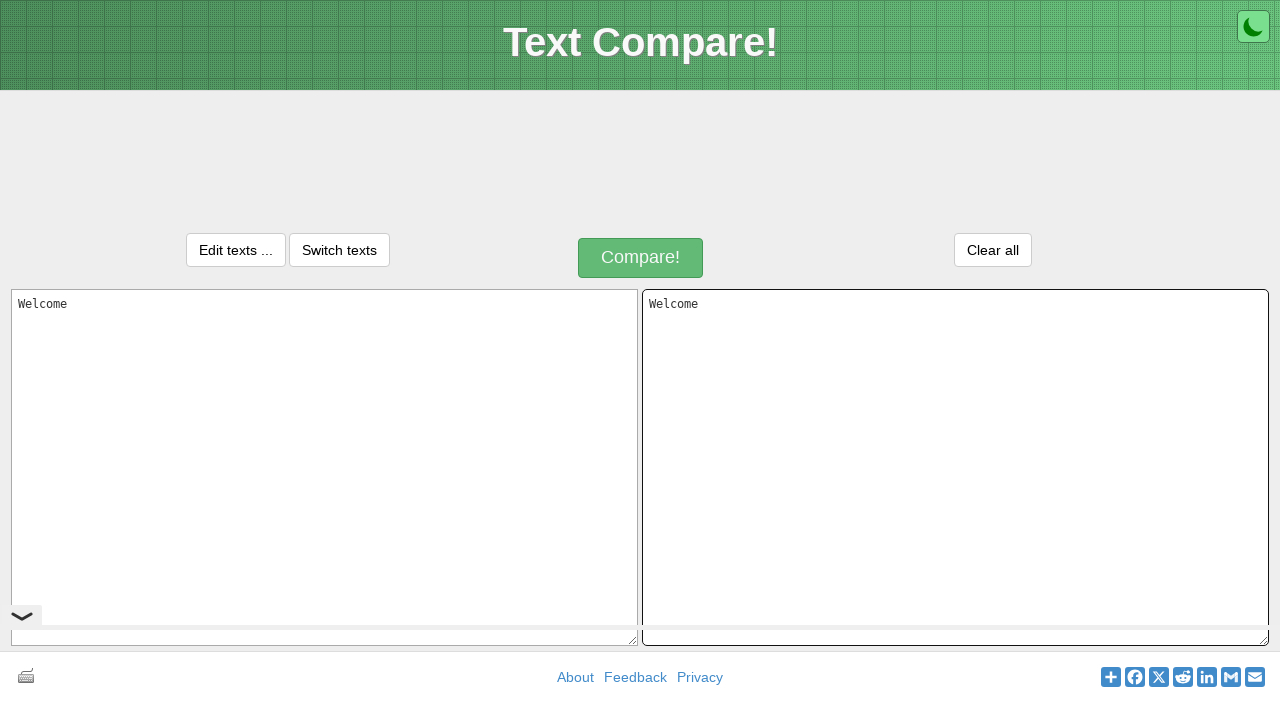